Tests the add-to-cart and remove-from-cart functionality on a demo e-commerce site by finding an iPhone 12 product, adding it to the cart, then removing it and verifying the cart shows empty.

Starting URL: https://www.bstackdemo.com/

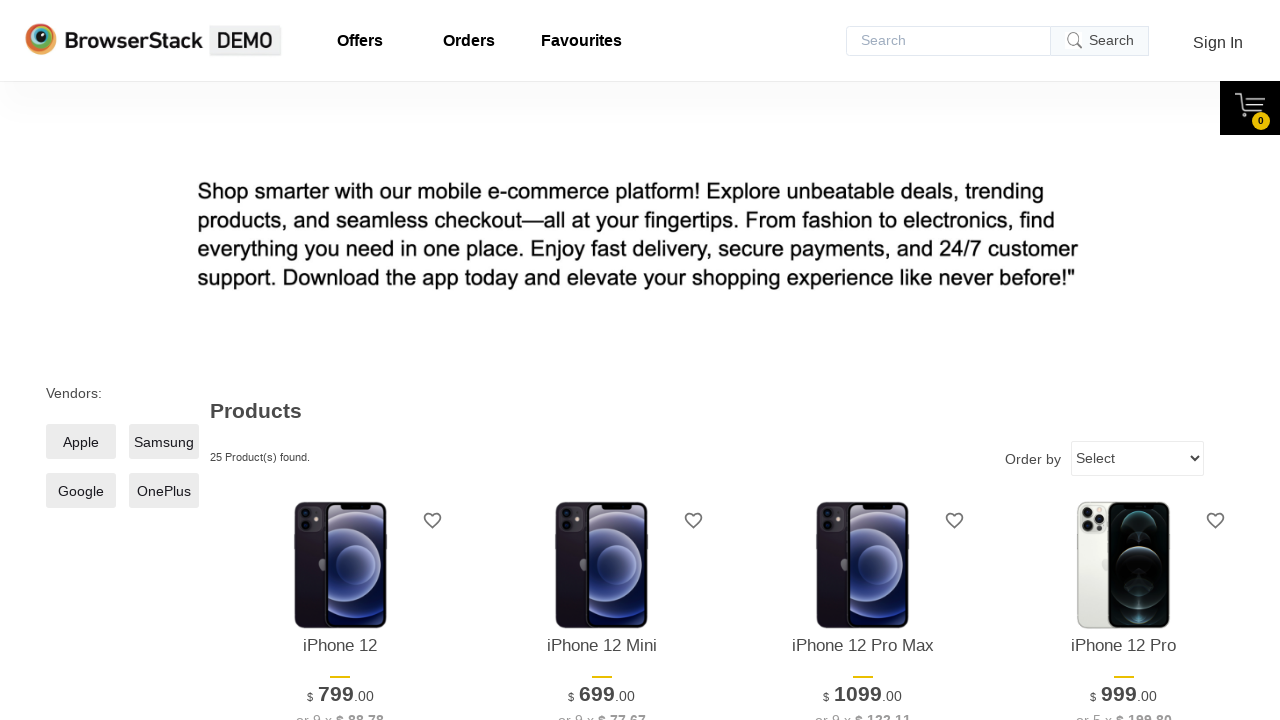

Waited for product titles to load on the e-commerce page
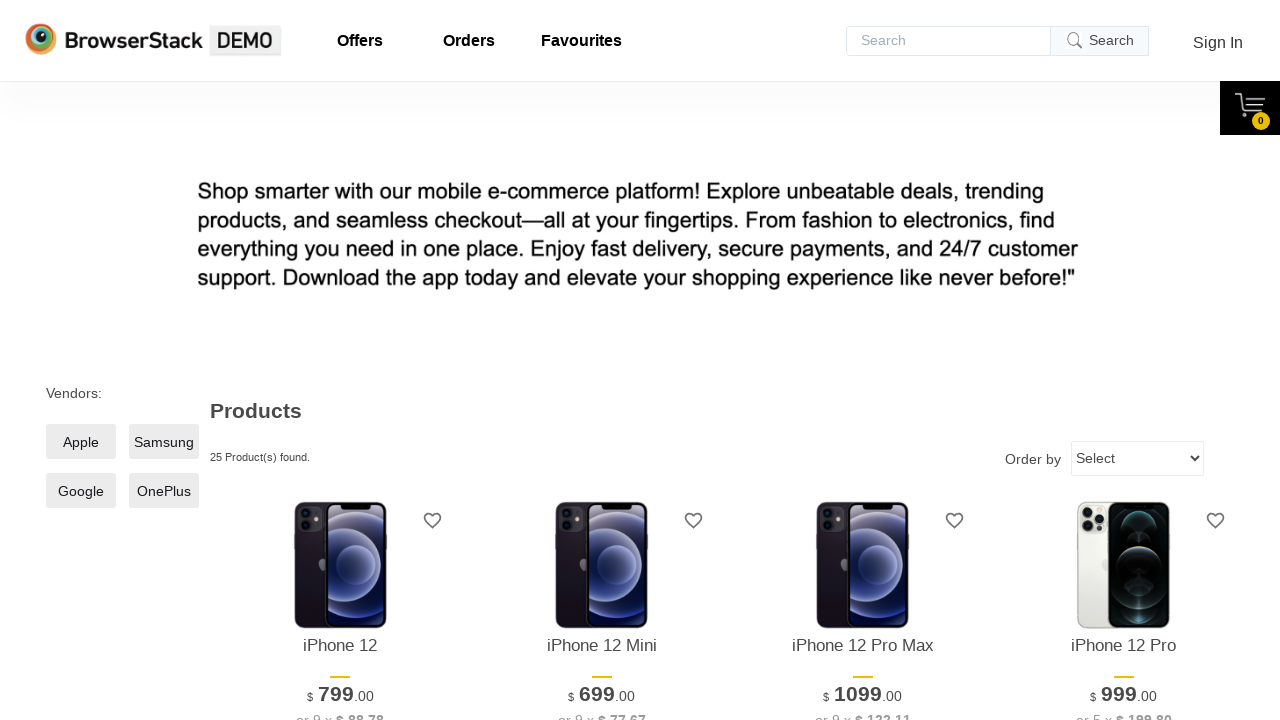

Retrieved all product title elements from the page
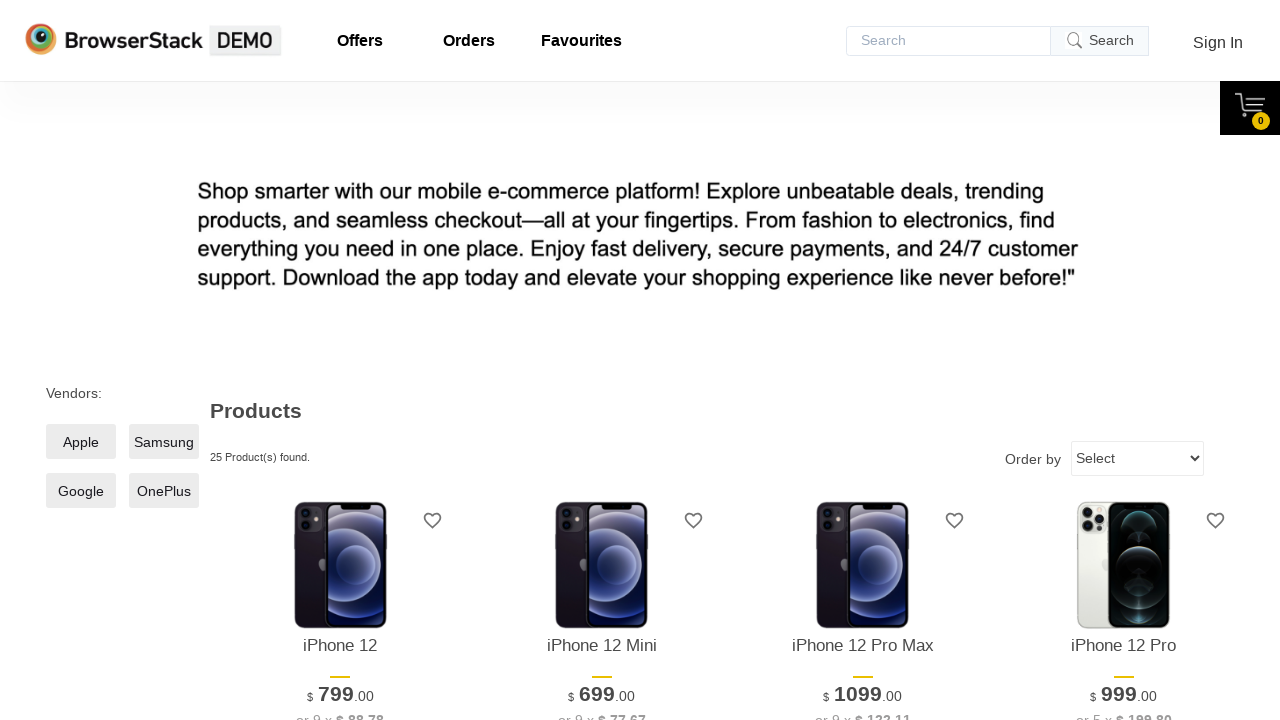

Retrieved all buy button elements from the page
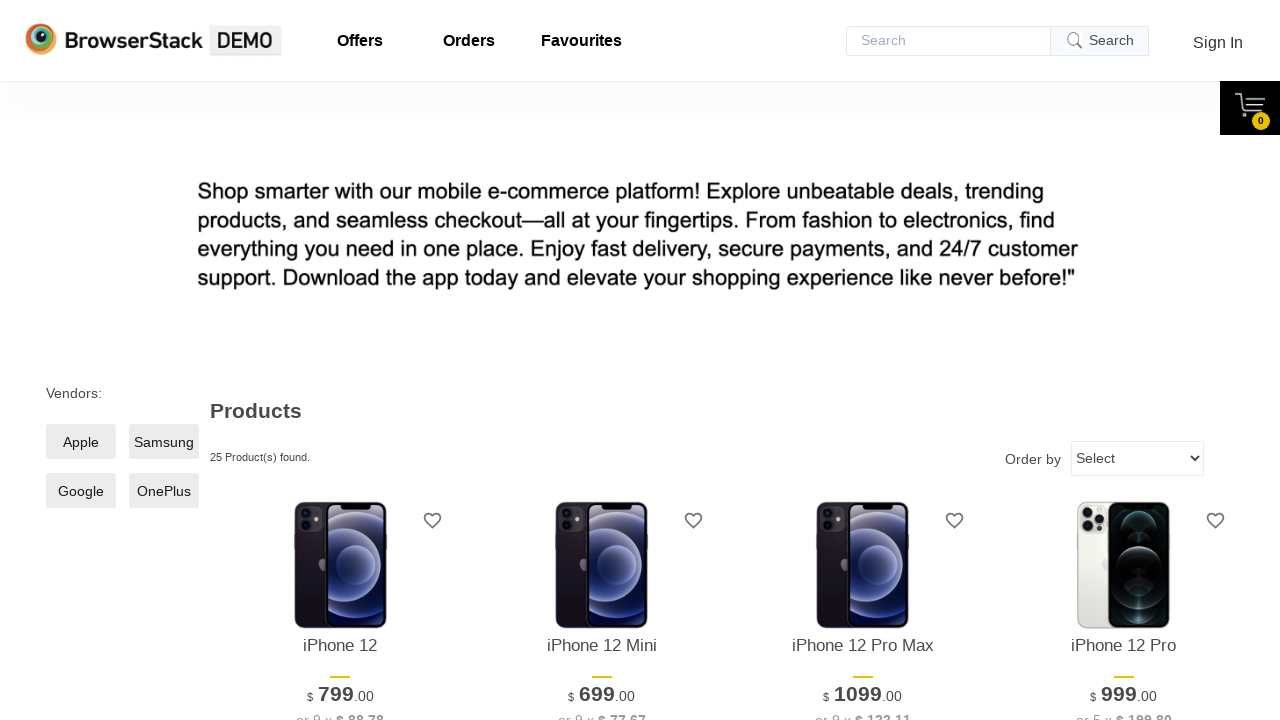

Clicked buy button for iPhone 12 product at (340, 361) on .shelf-item__buy-btn >> nth=0
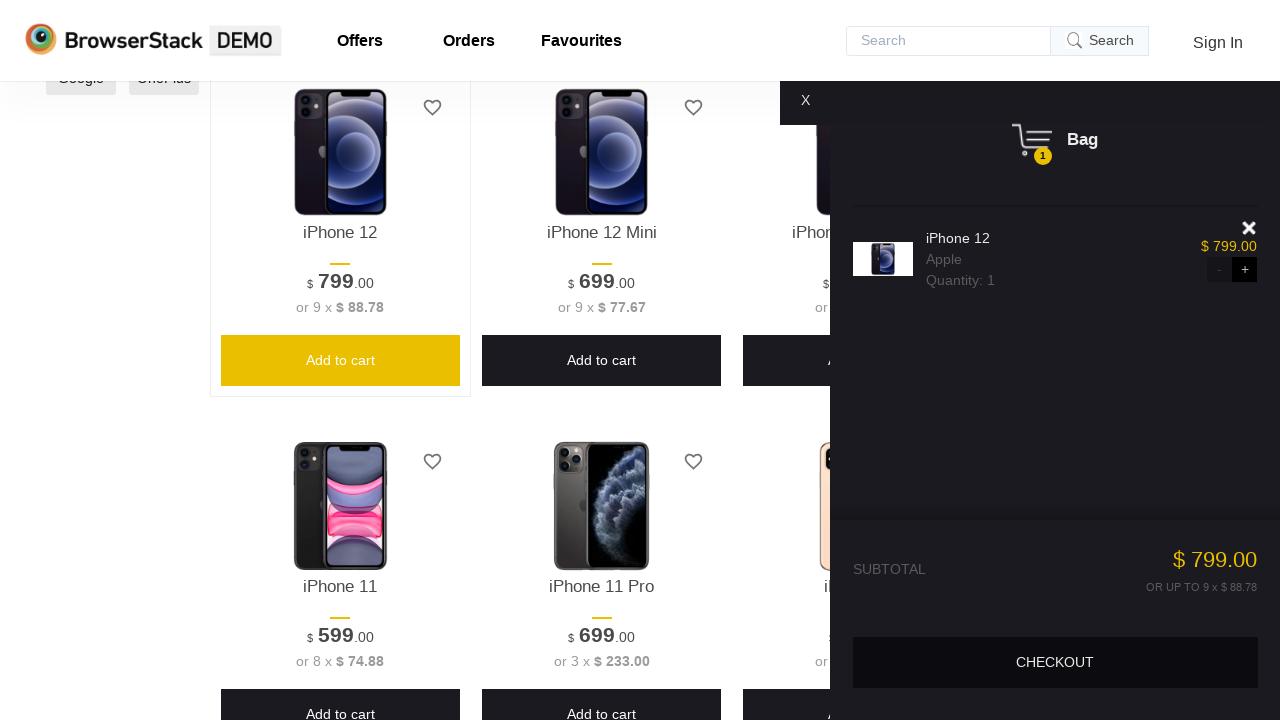

Delete button appeared in cart after adding iPhone 12
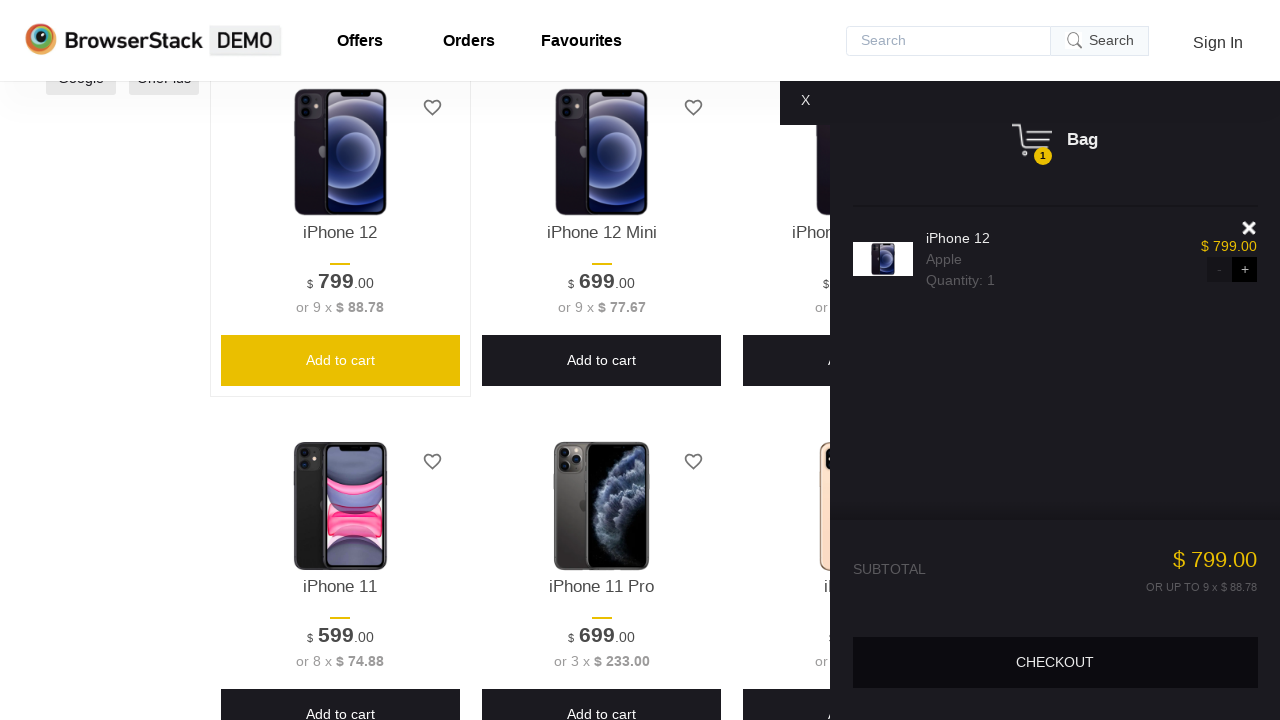

Clicked delete button to remove iPhone 12 from cart at (1250, 228) on .shelf-item__del
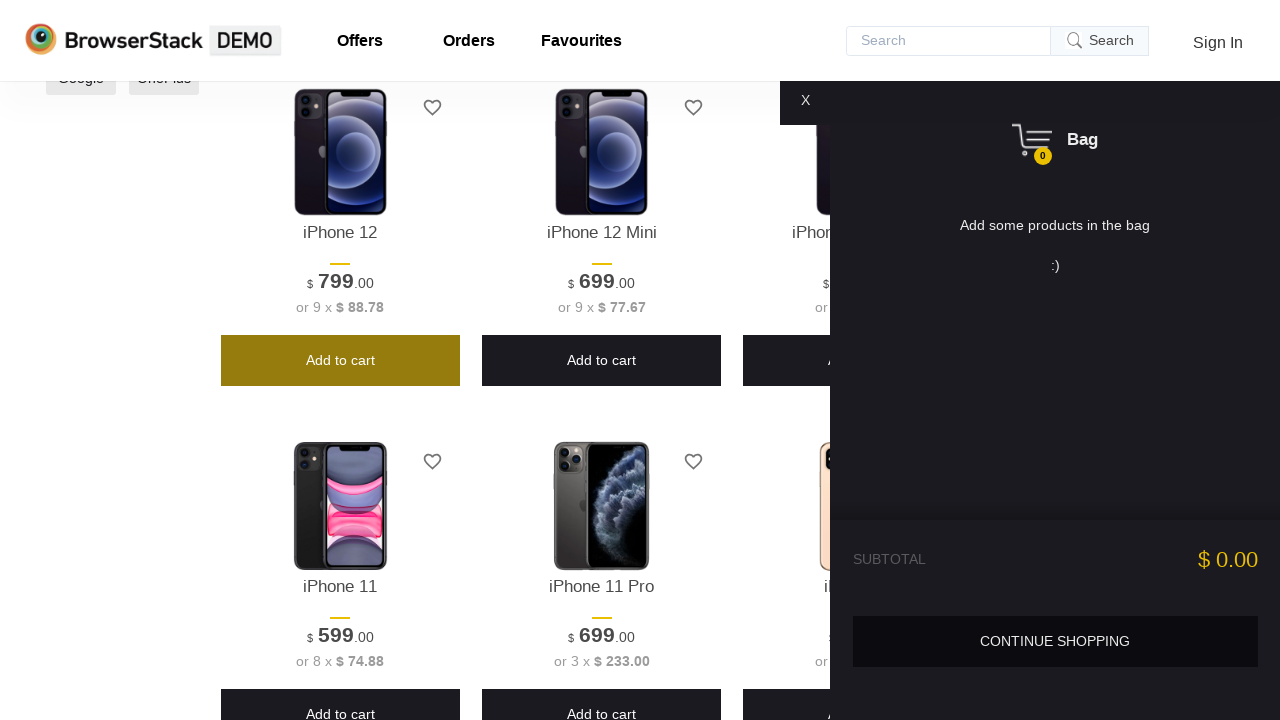

Waited for cart to update after item deletion
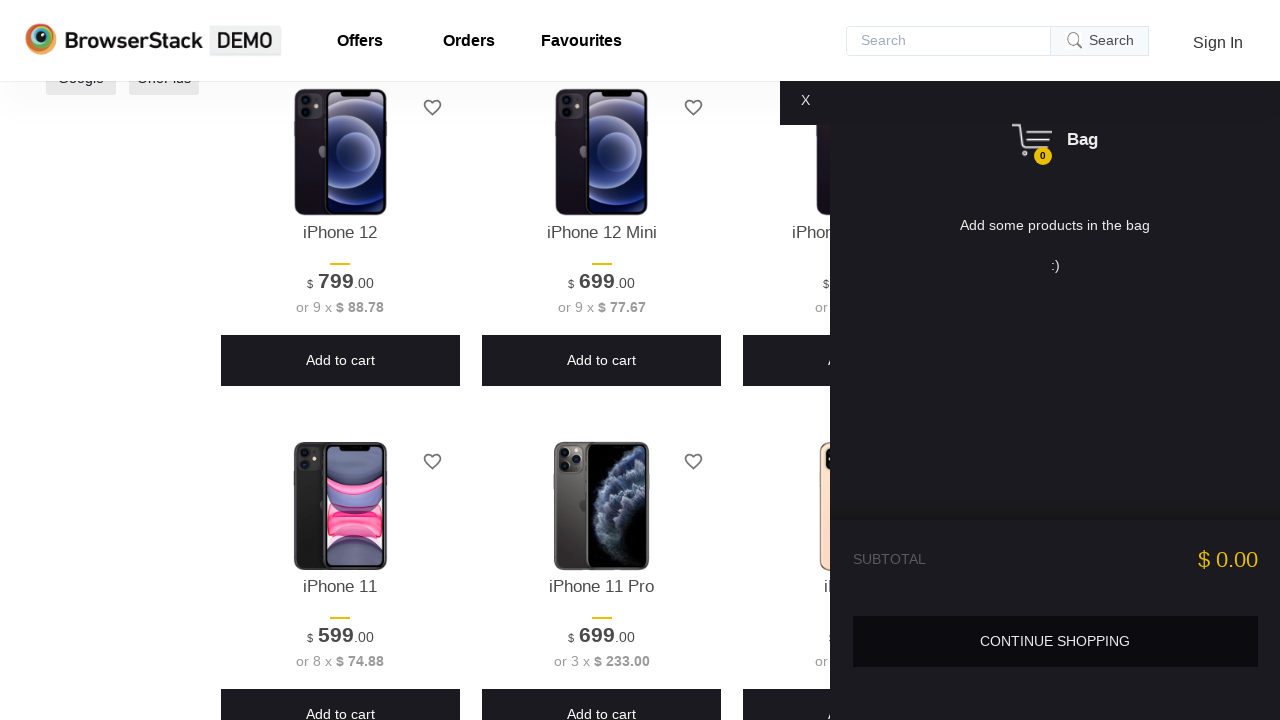

Verified that the cart is empty with 'Add some products in the bag' message
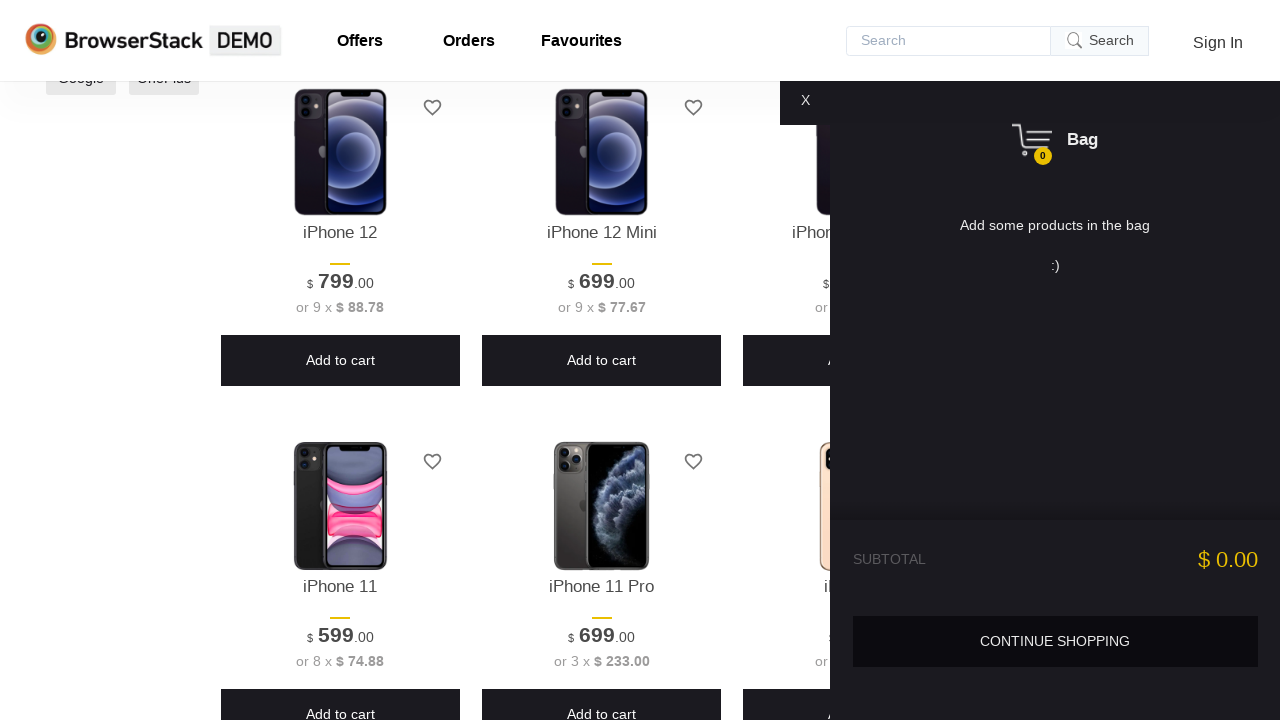

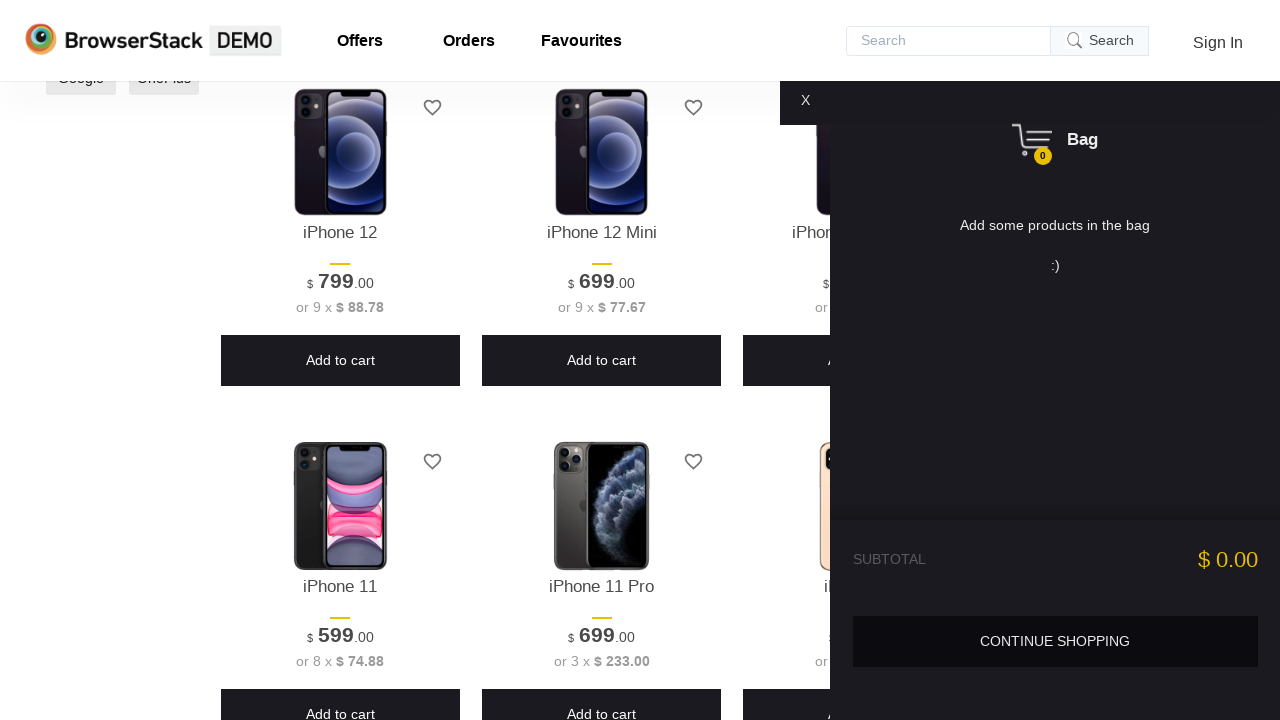